Tests keyboard key press functionality by navigating to the Key Presses page and sending various keyboard combinations including Control, Shift, Escape, and Enter keys

Starting URL: https://the-internet.herokuapp.com/

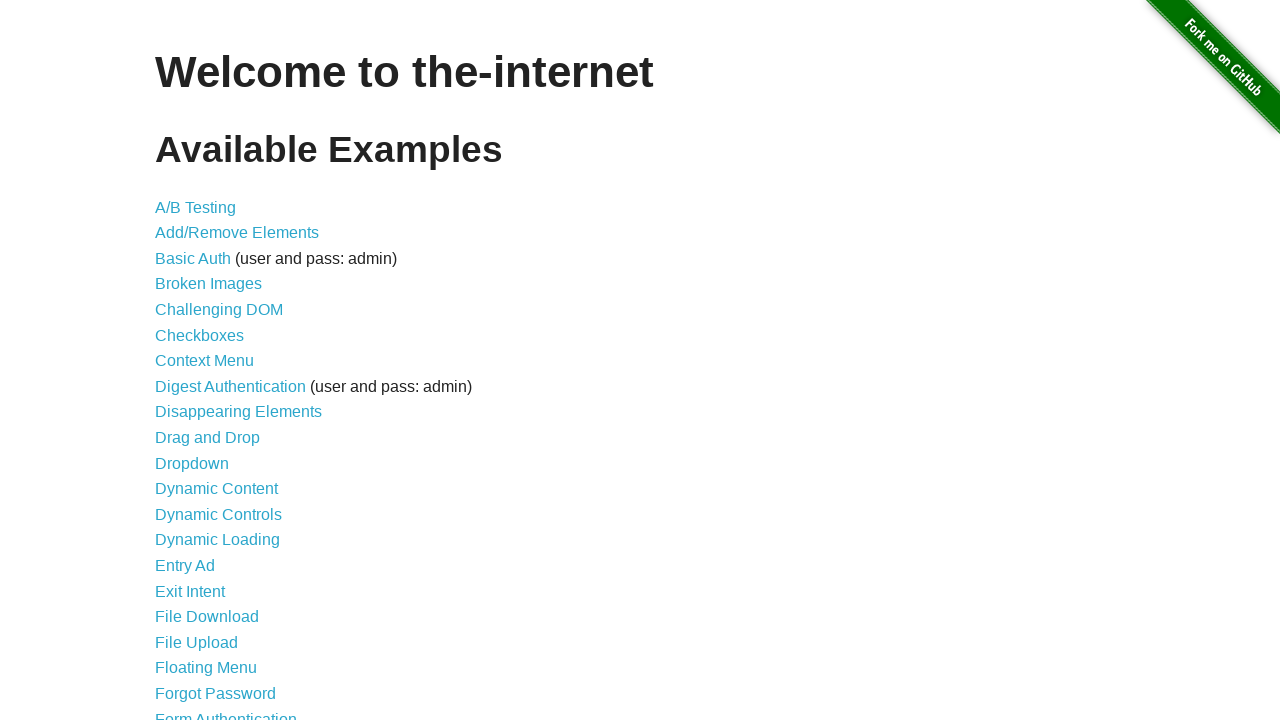

Clicked on Key Presses link at (200, 360) on xpath=//a[normalize-space()='Key Presses']
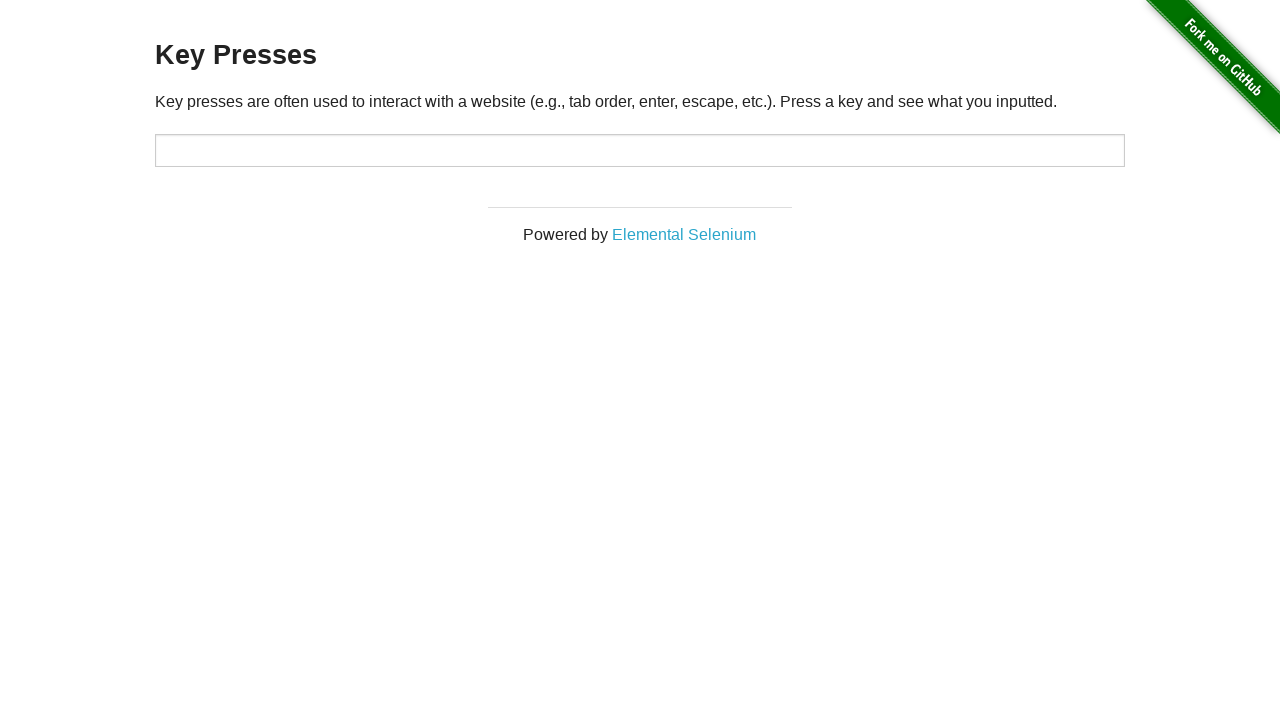

Pressed Control key
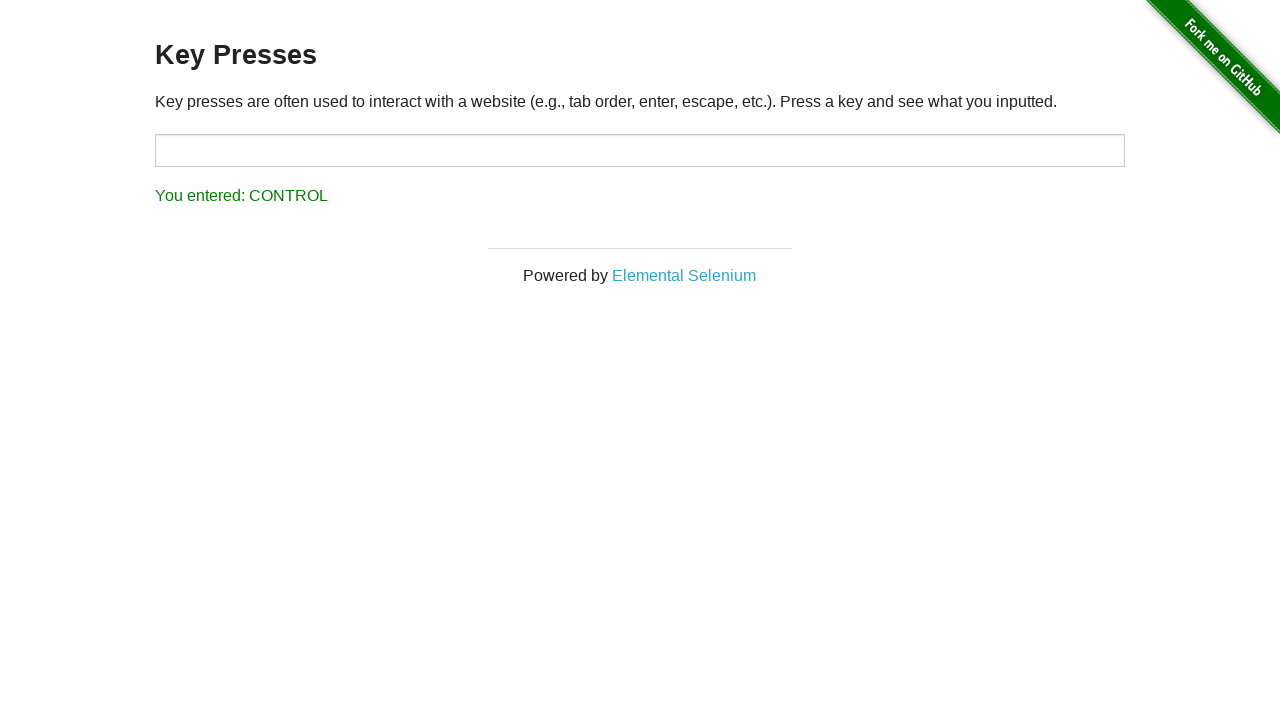

Pressed Shift key
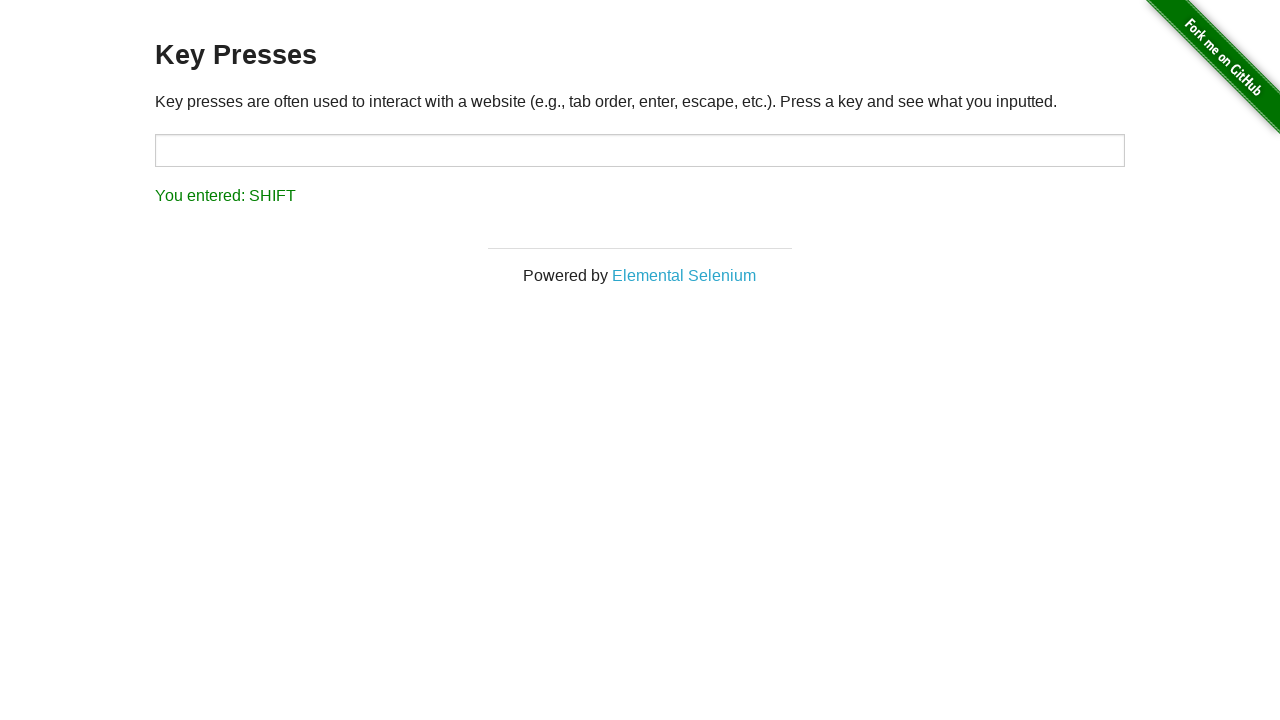

Pressed Escape key
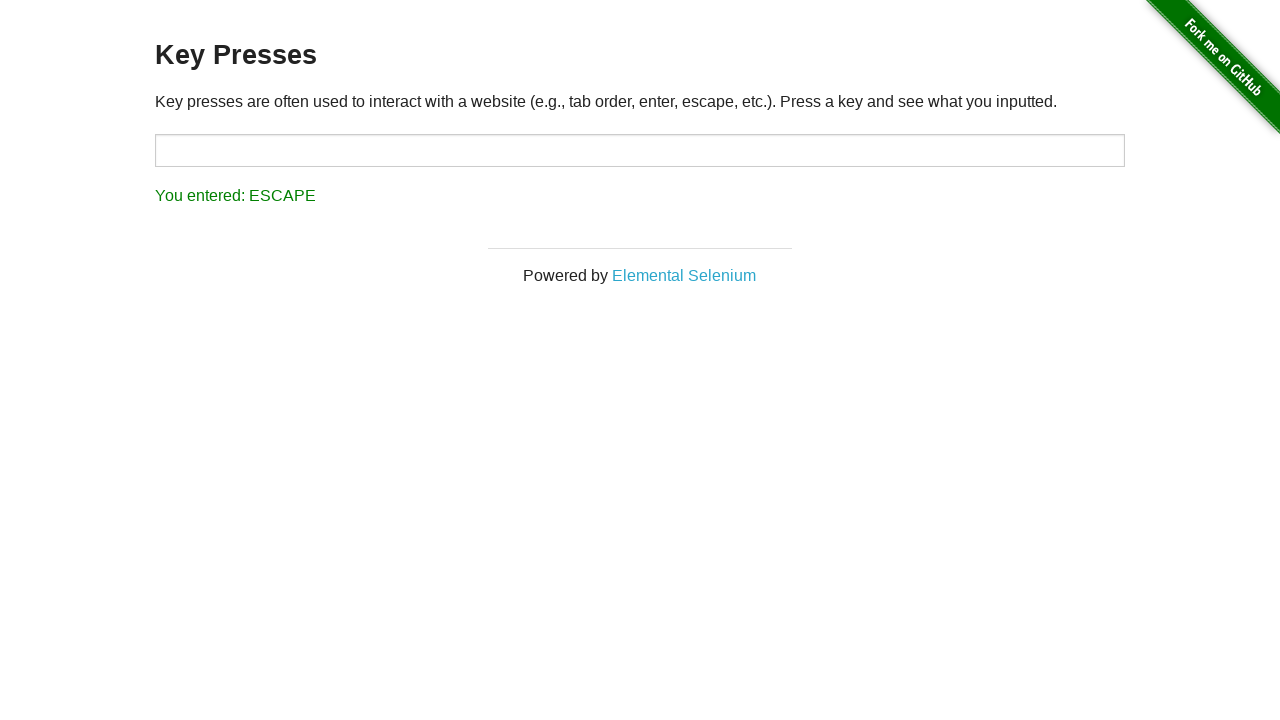

Pressed Enter key
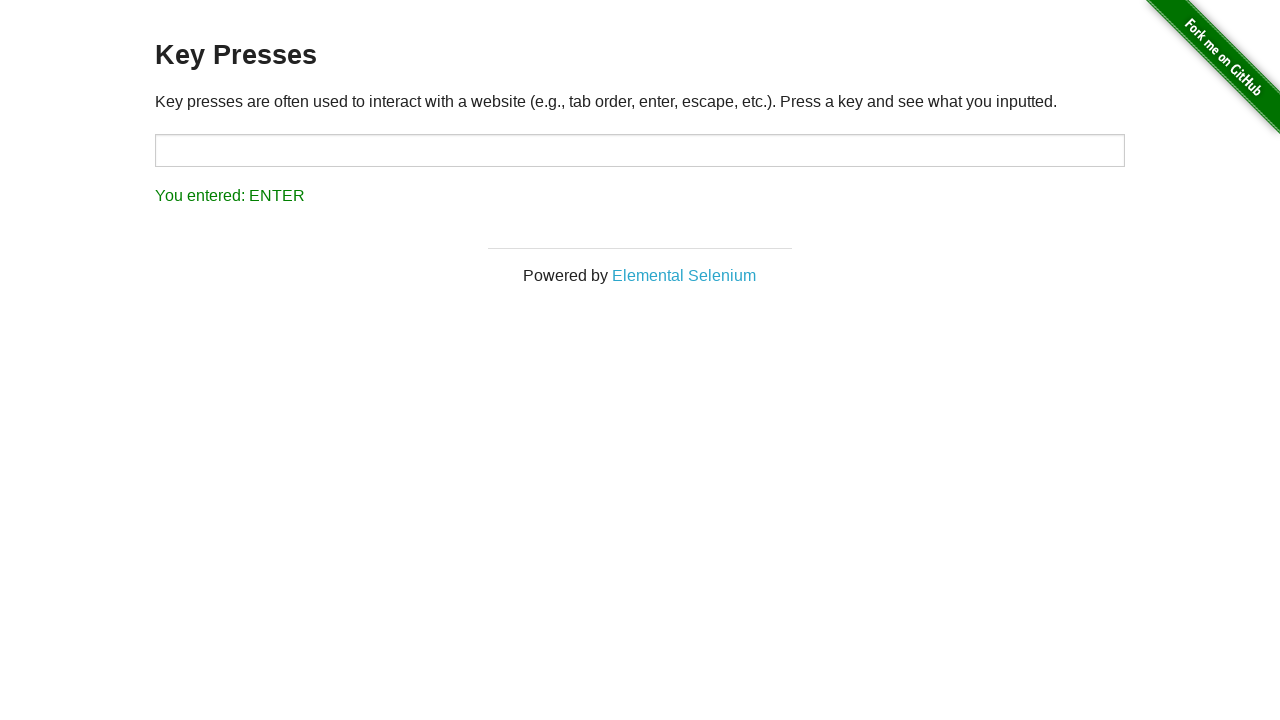

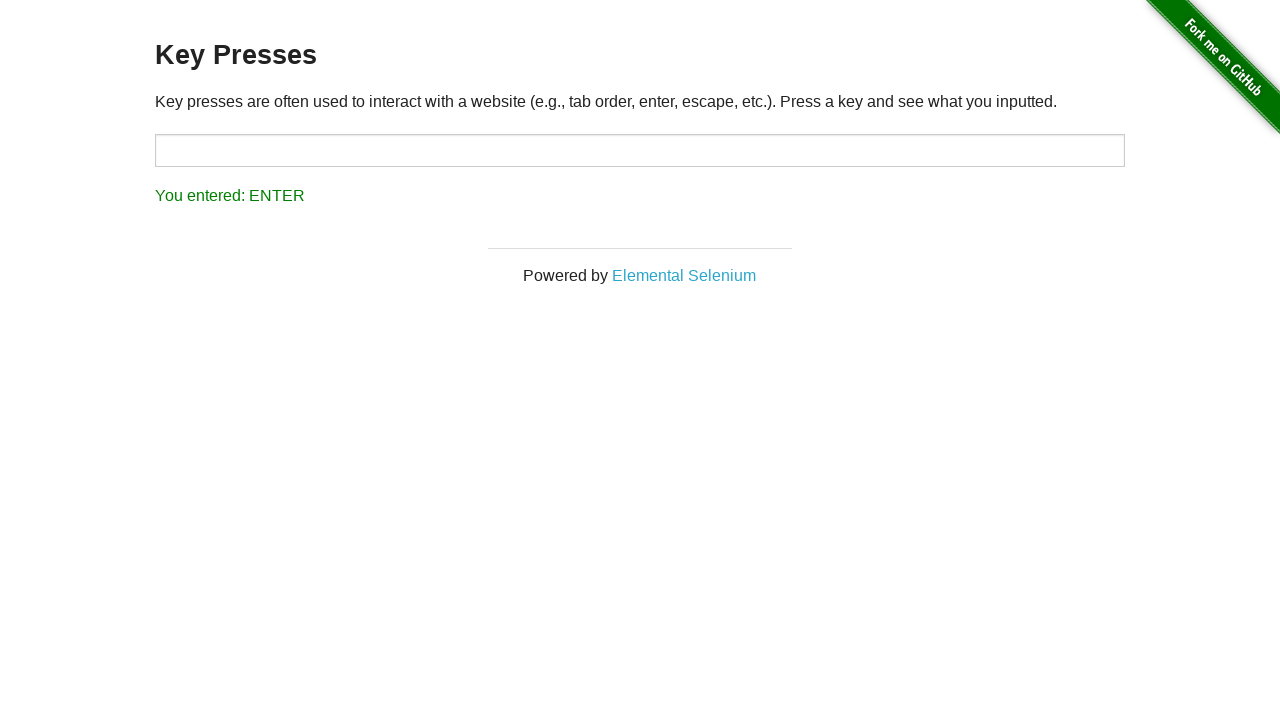